Navigates to YouTube homepage and verifies the page title

Starting URL: https://www.youtube.com

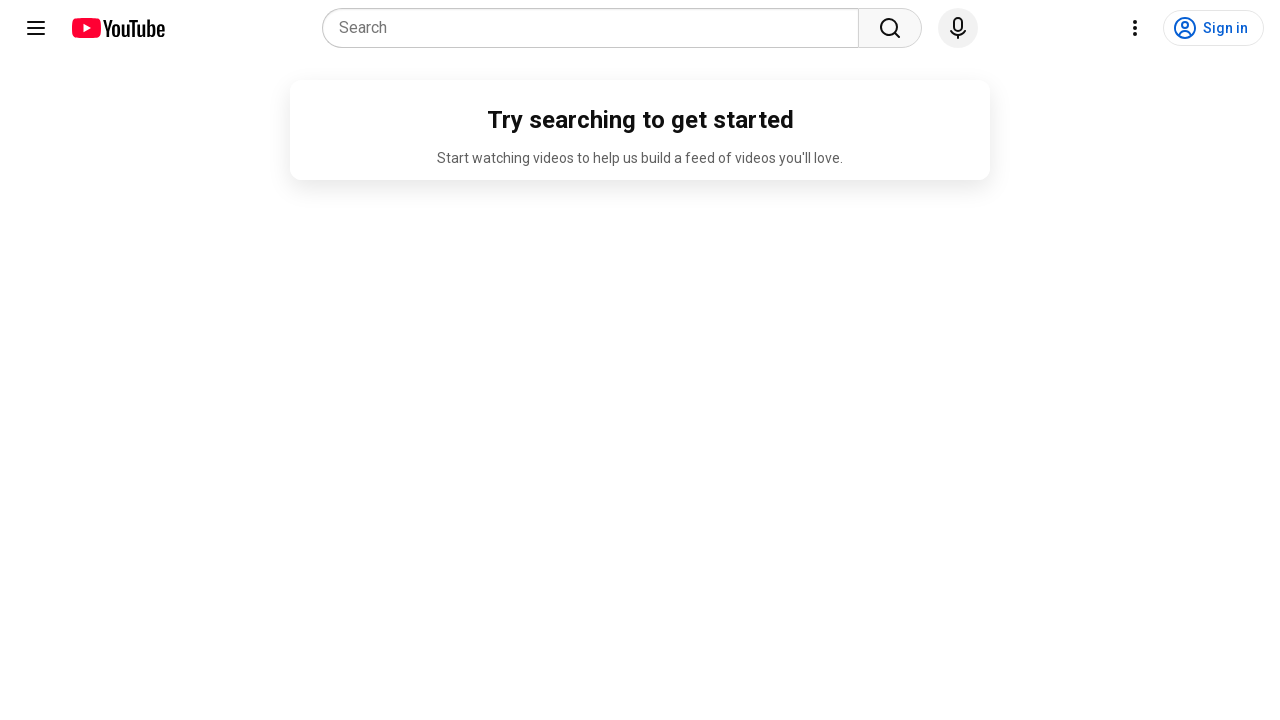

Navigated to YouTube homepage
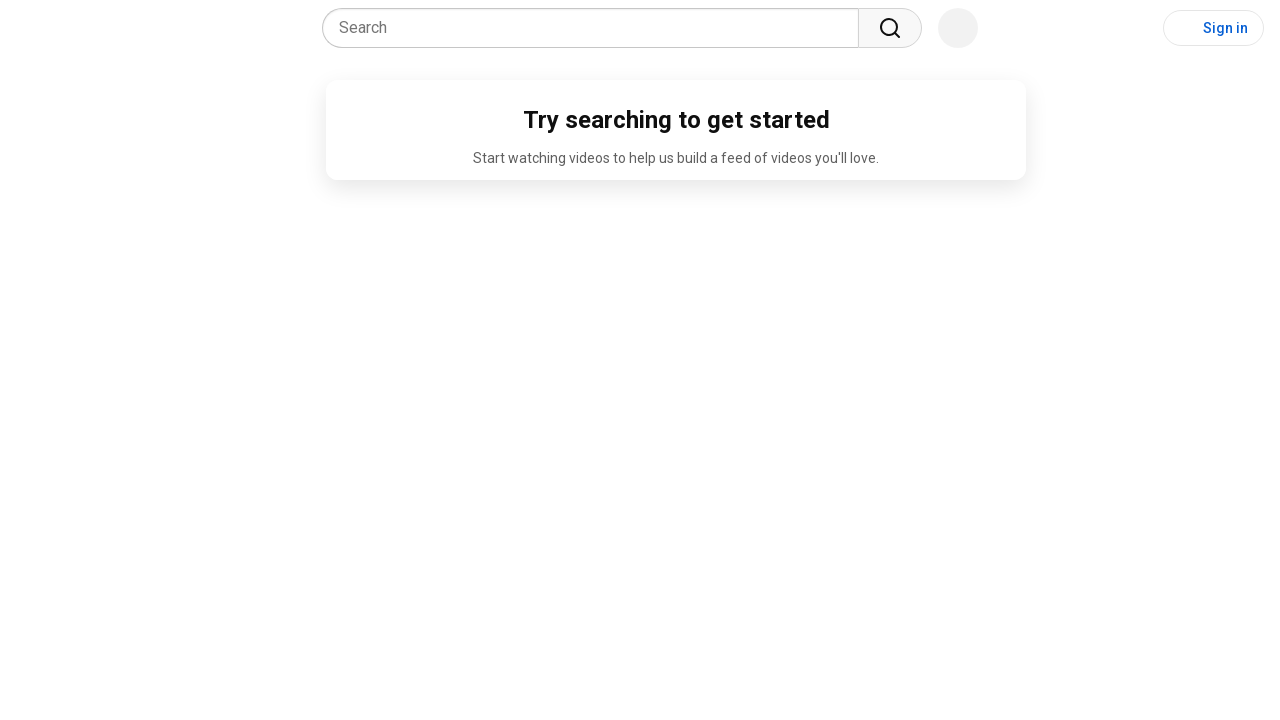

Retrieved page title
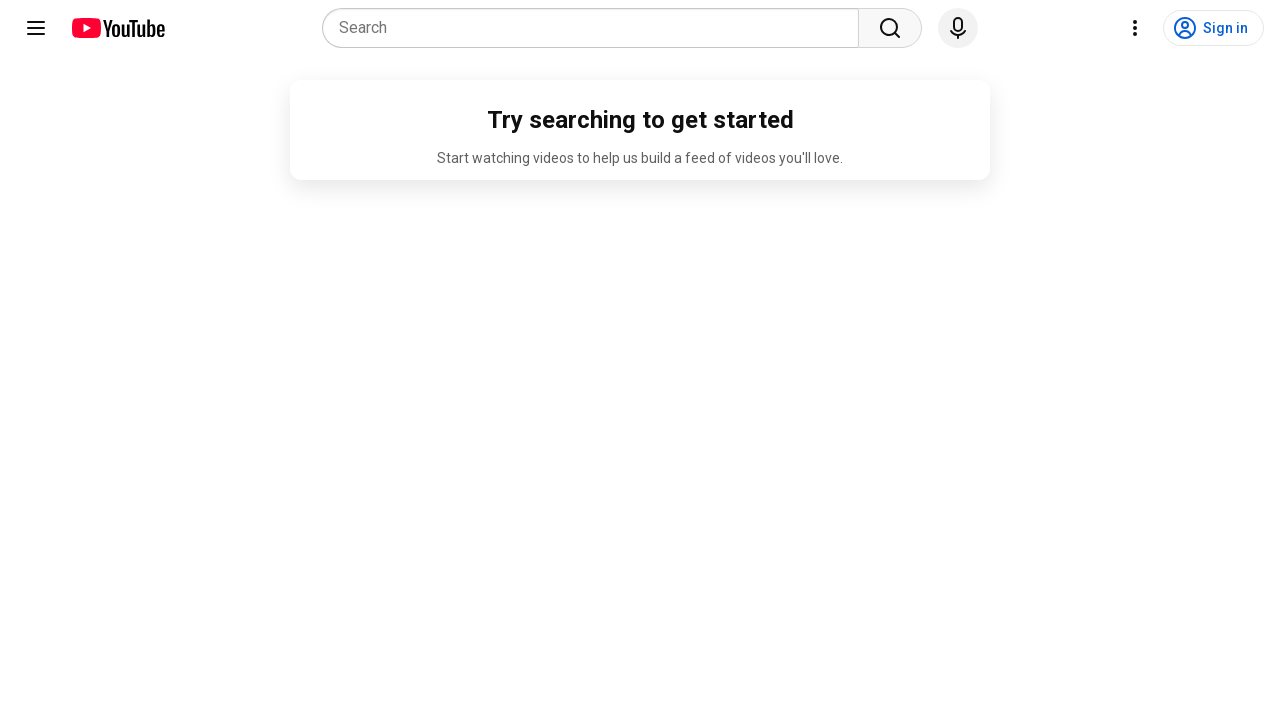

Printed page title
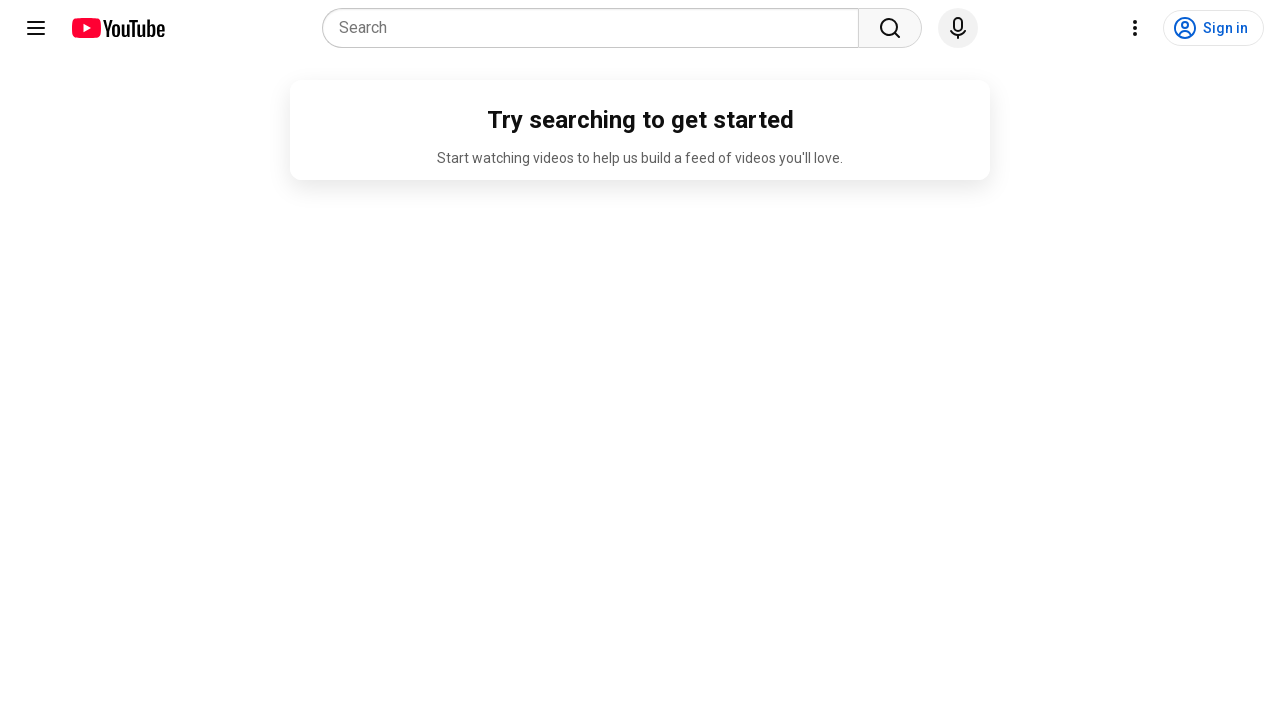

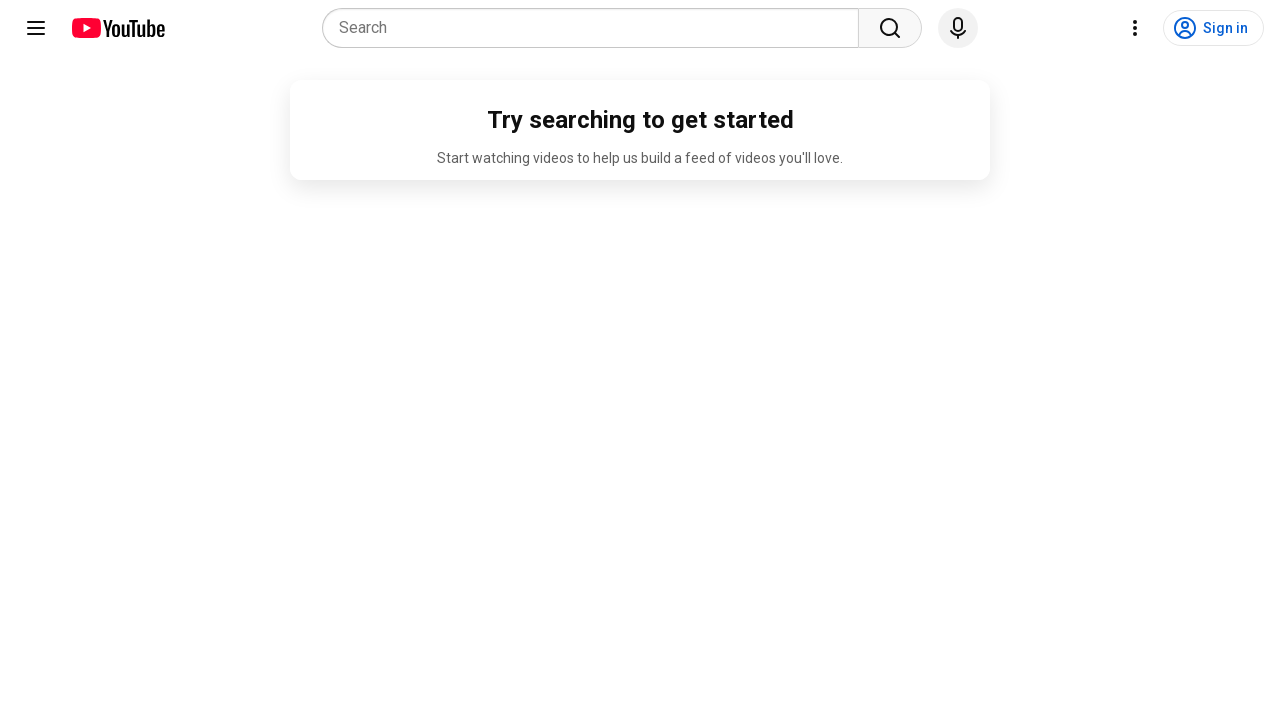